Tests checking and unchecking the mark-all-complete toggle to clear the completed state

Starting URL: https://demo.playwright.dev/todomvc

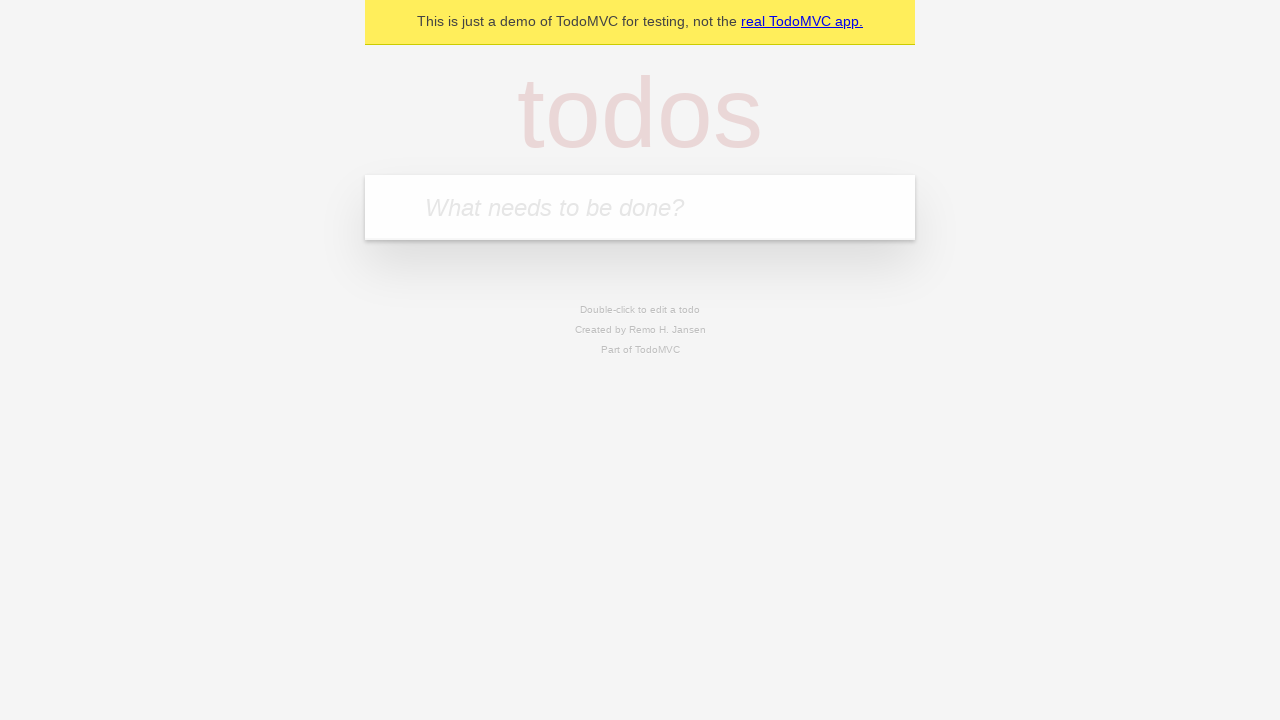

Filled todo input with 'buy some cheese' on internal:attr=[placeholder="What needs to be done?"i]
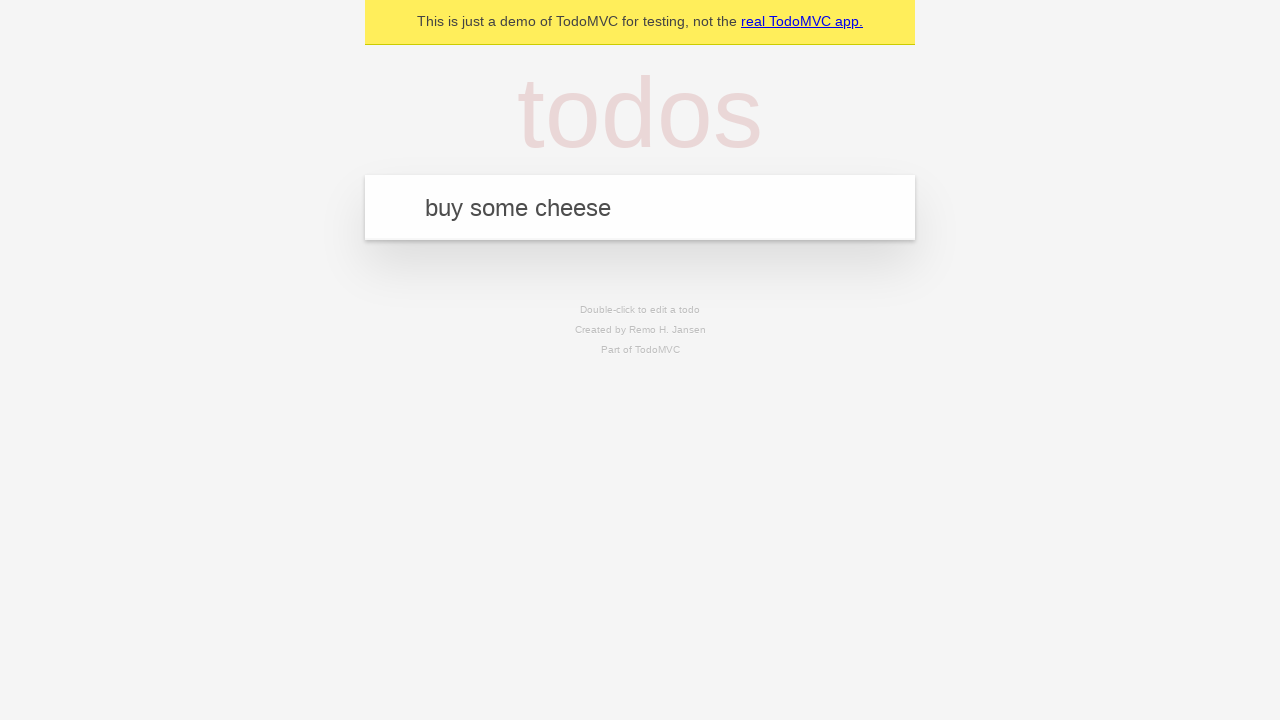

Pressed Enter to create first todo on internal:attr=[placeholder="What needs to be done?"i]
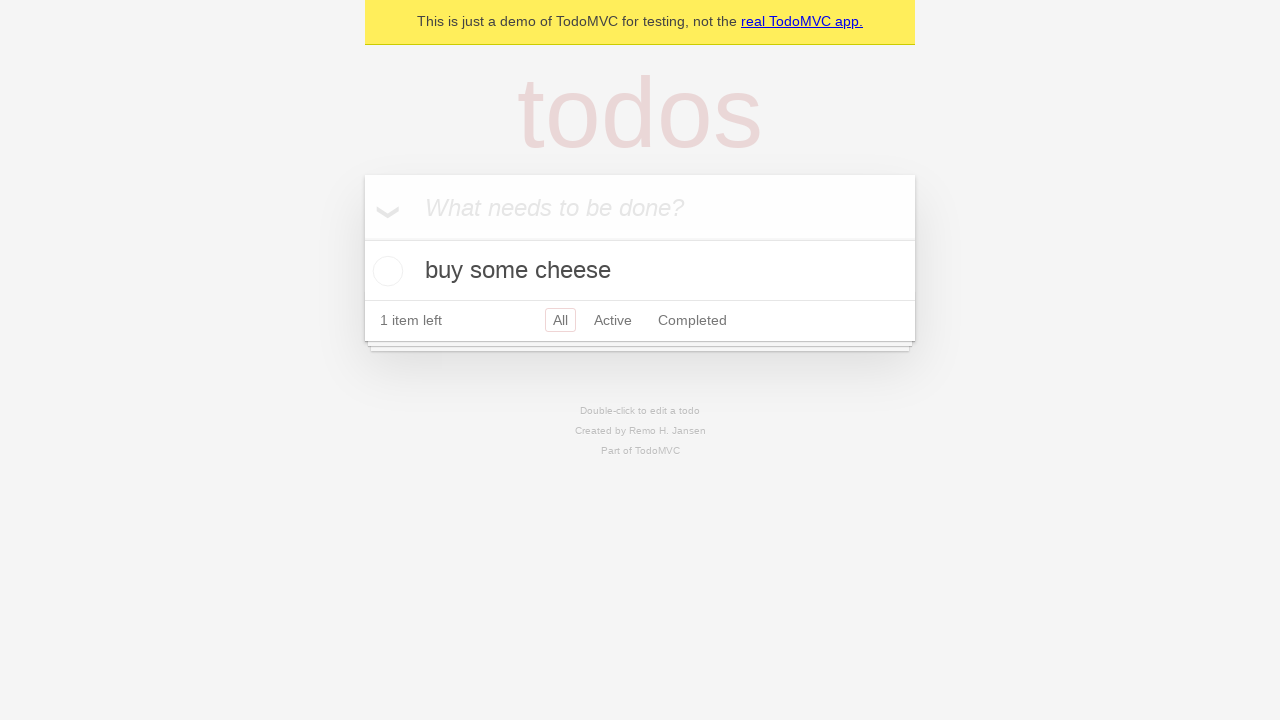

Filled todo input with 'feed the cat' on internal:attr=[placeholder="What needs to be done?"i]
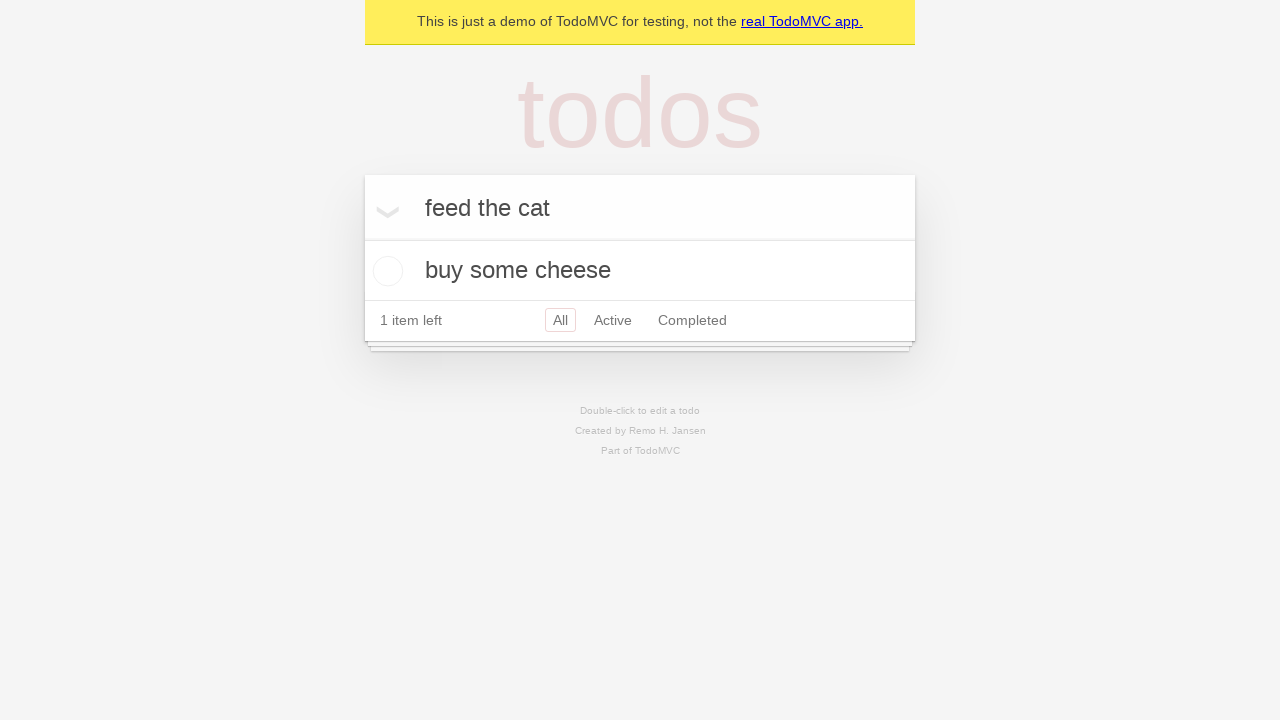

Pressed Enter to create second todo on internal:attr=[placeholder="What needs to be done?"i]
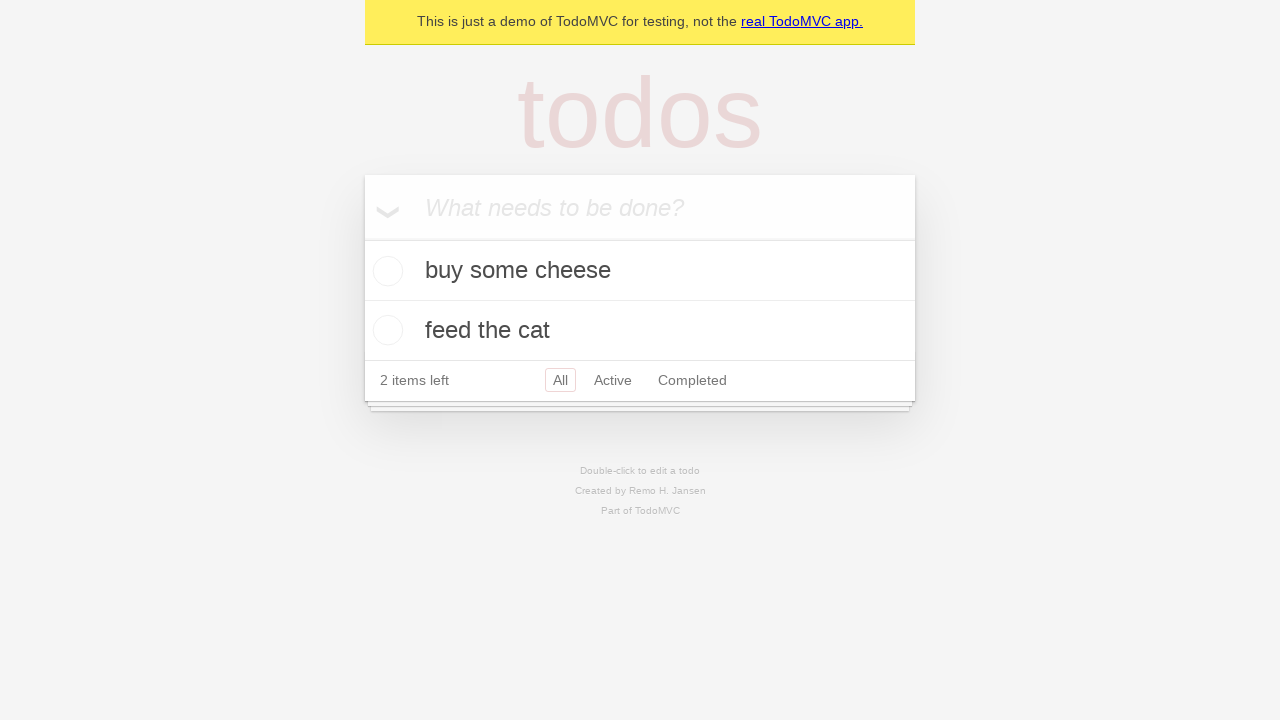

Filled todo input with 'book a doctors appointment' on internal:attr=[placeholder="What needs to be done?"i]
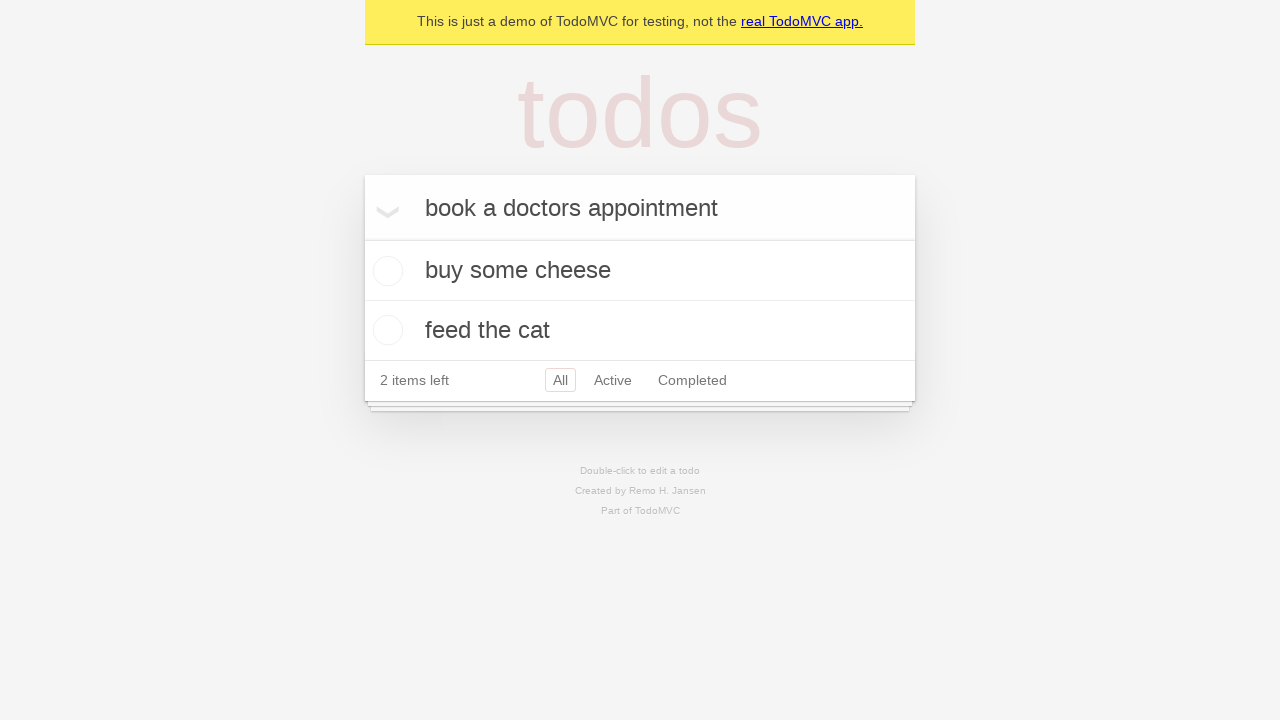

Pressed Enter to create third todo on internal:attr=[placeholder="What needs to be done?"i]
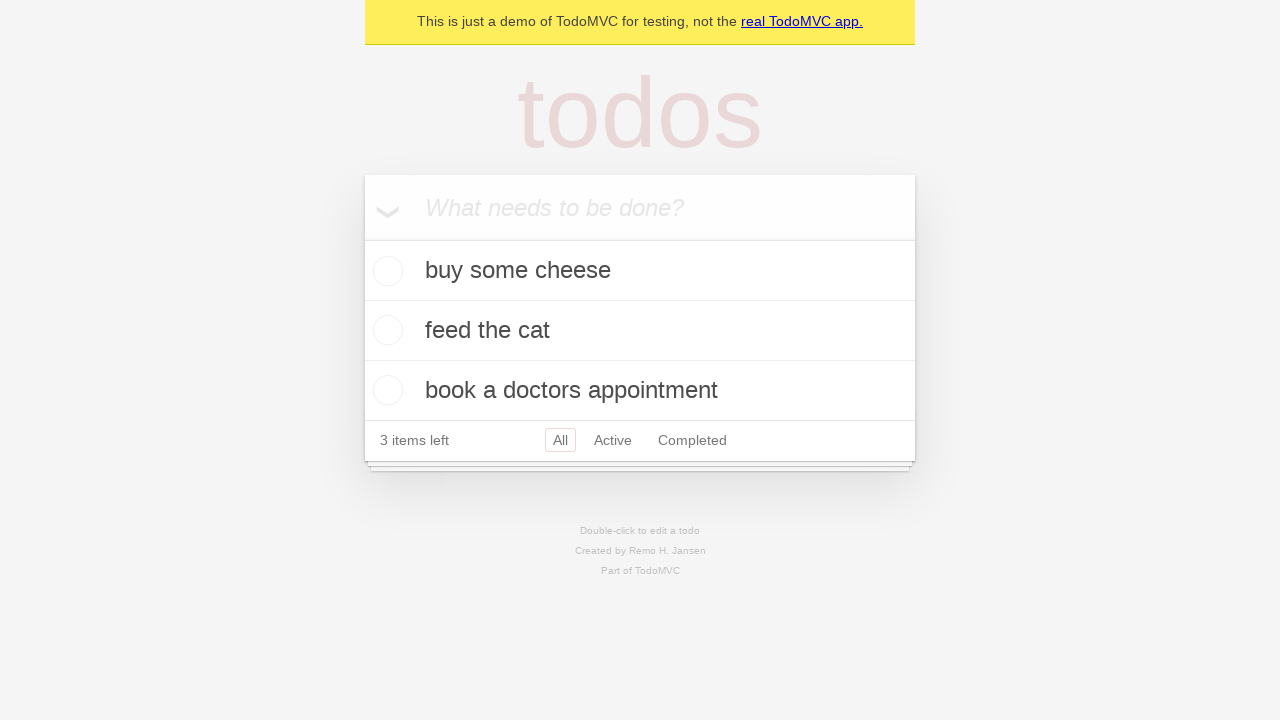

Checked 'Mark all as complete' toggle to mark all todos as complete at (362, 238) on internal:label="Mark all as complete"i
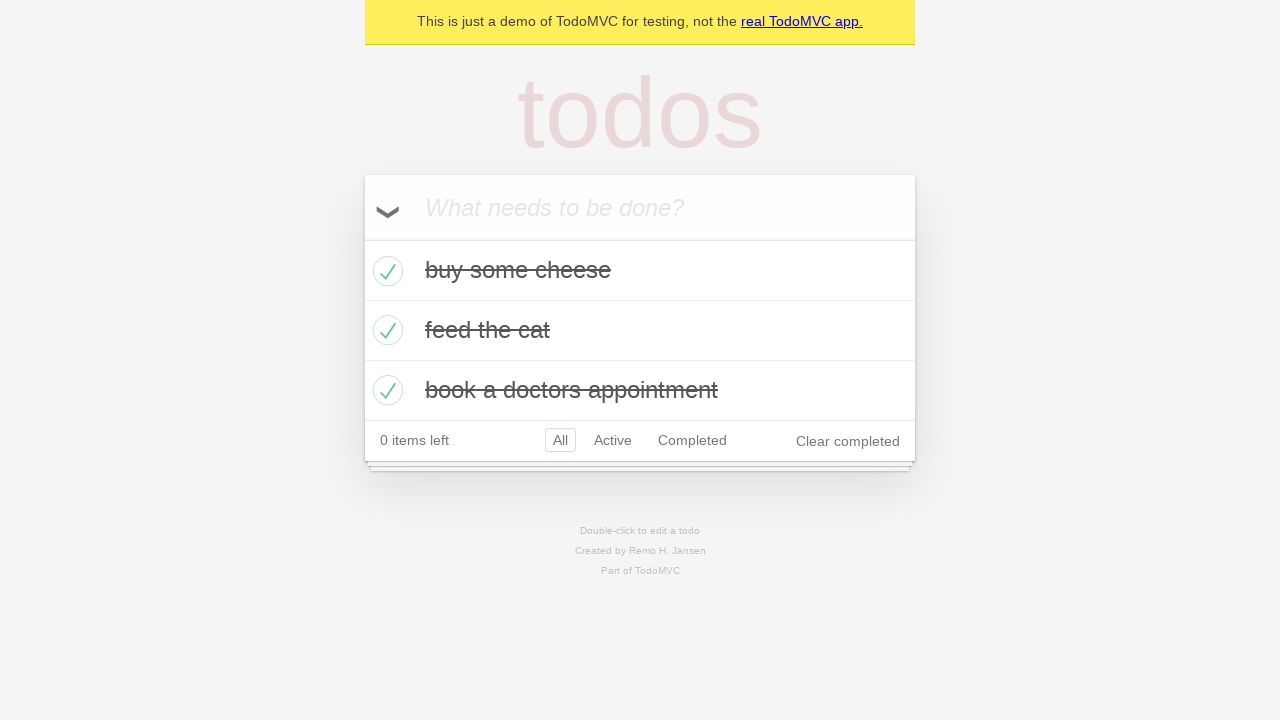

Unchecked 'Mark all as complete' toggle to clear completed state at (362, 238) on internal:label="Mark all as complete"i
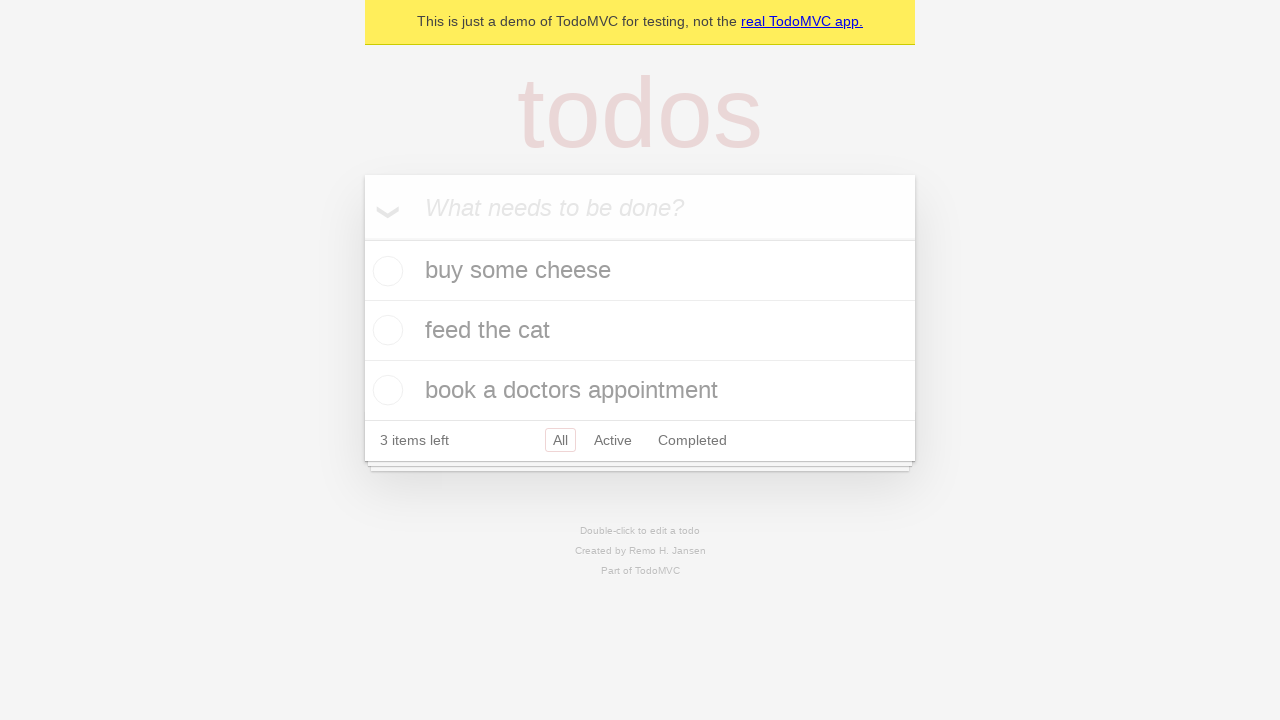

Waited for todo items to appear and be uncompleted
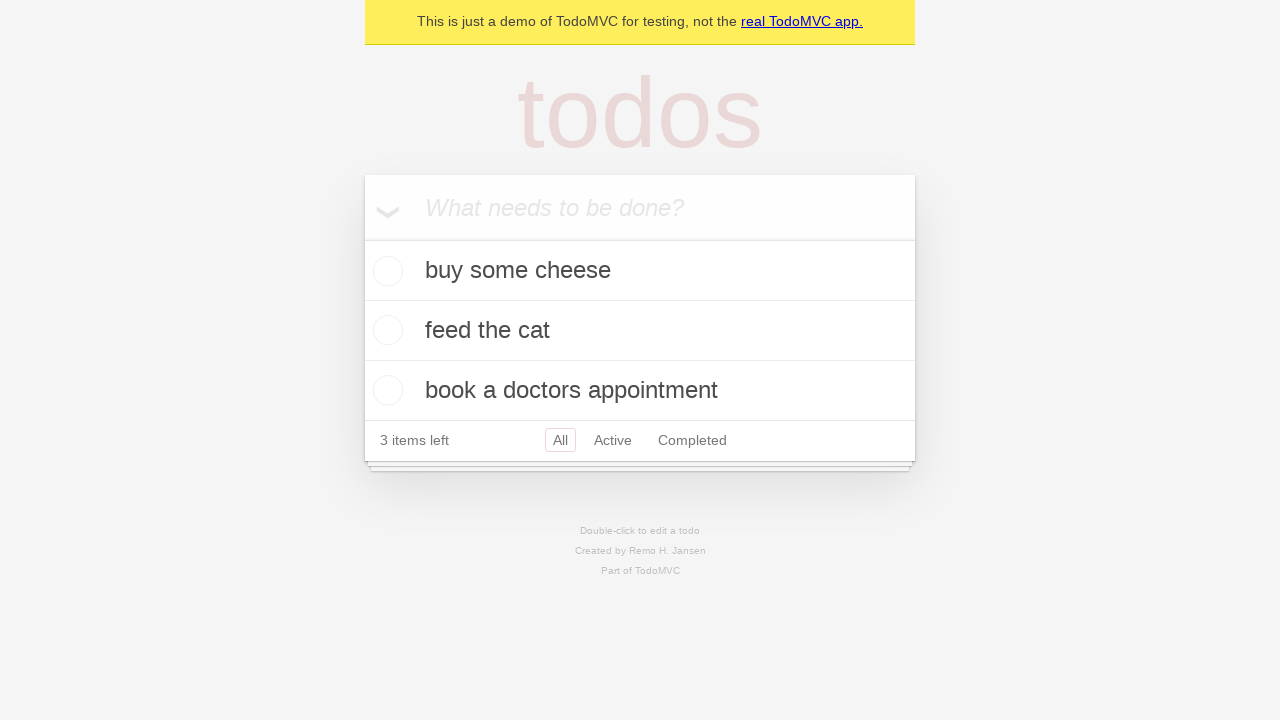

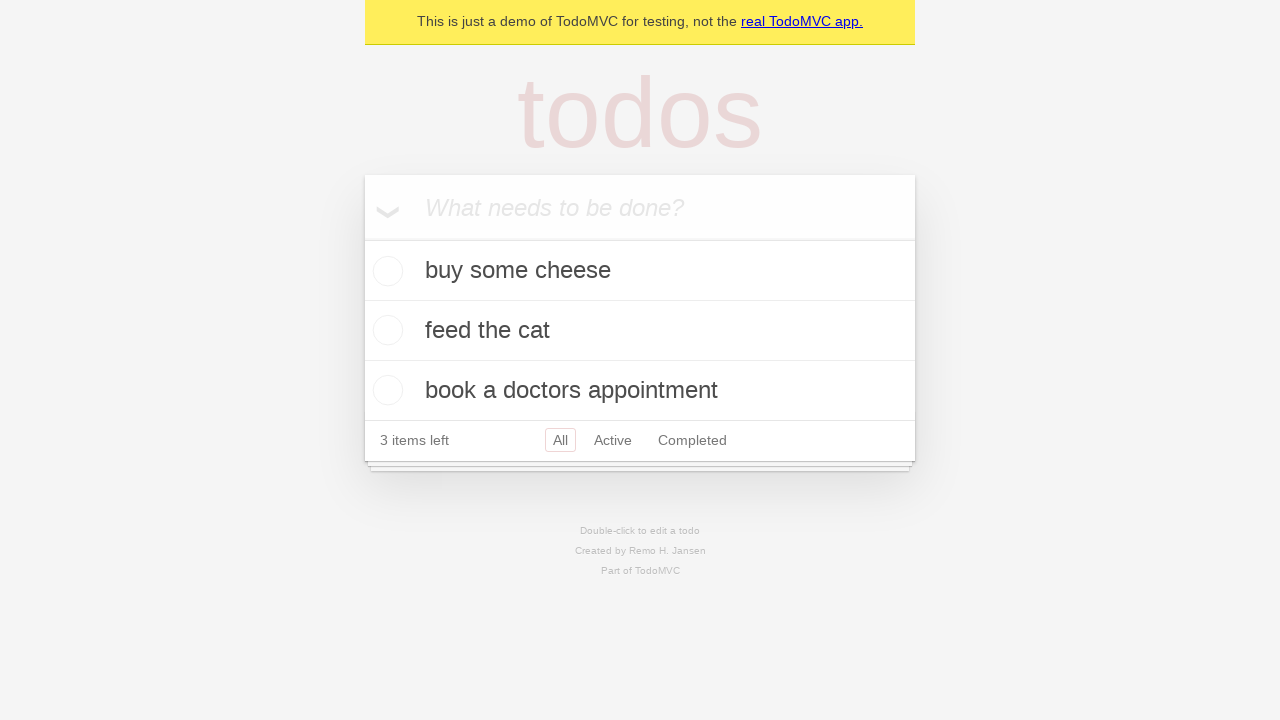